Tests that clicking sub checkboxes selects them along with their parent and child checkboxes

Starting URL: https://www.tutorialspoint.com/selenium/practice/check-box.php

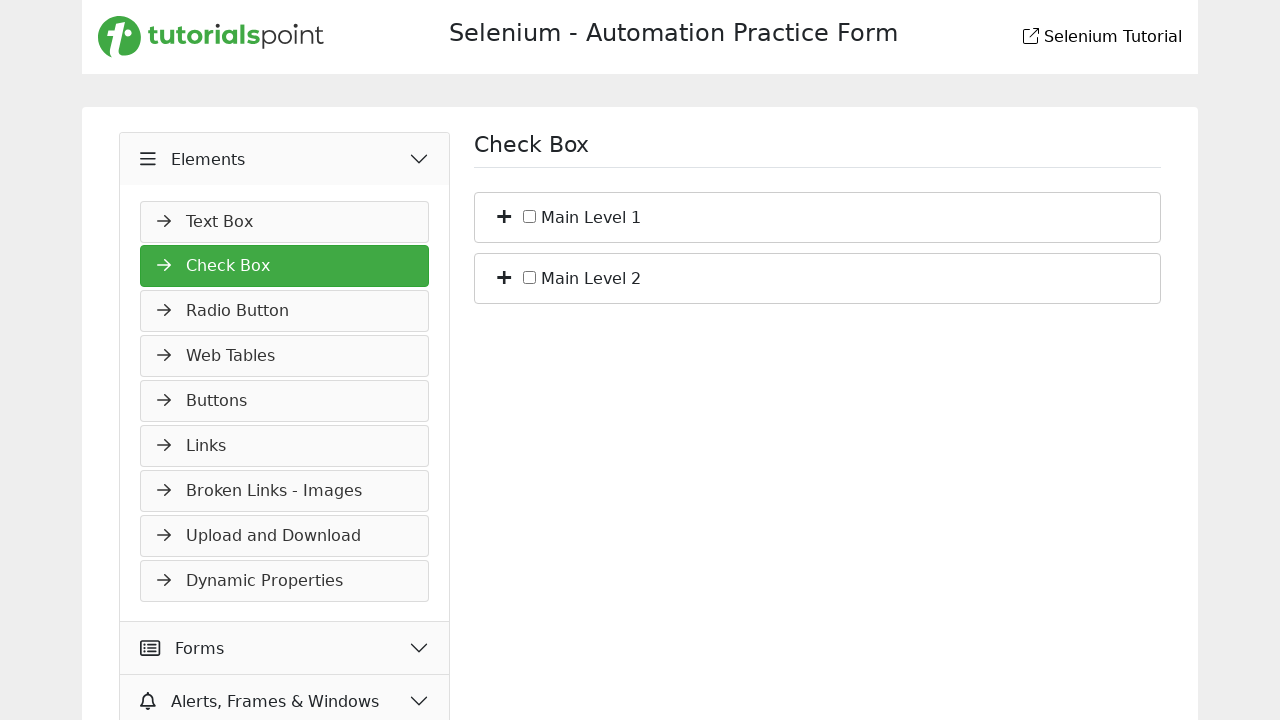

Clicked plus icon to expand checkbox tree node at (504, 215) on [class*="plus"] >> nth=0
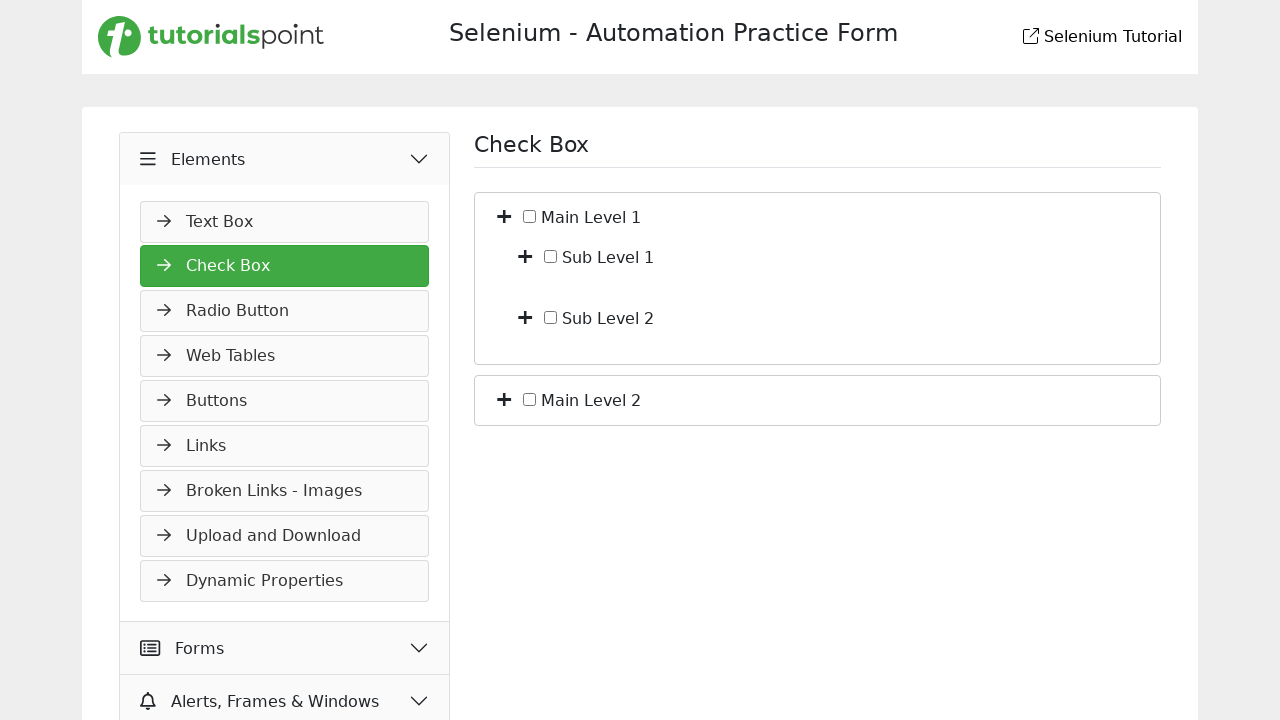

Clicked plus icon to expand checkbox tree node at (525, 255) on [class*="plus"] >> nth=1
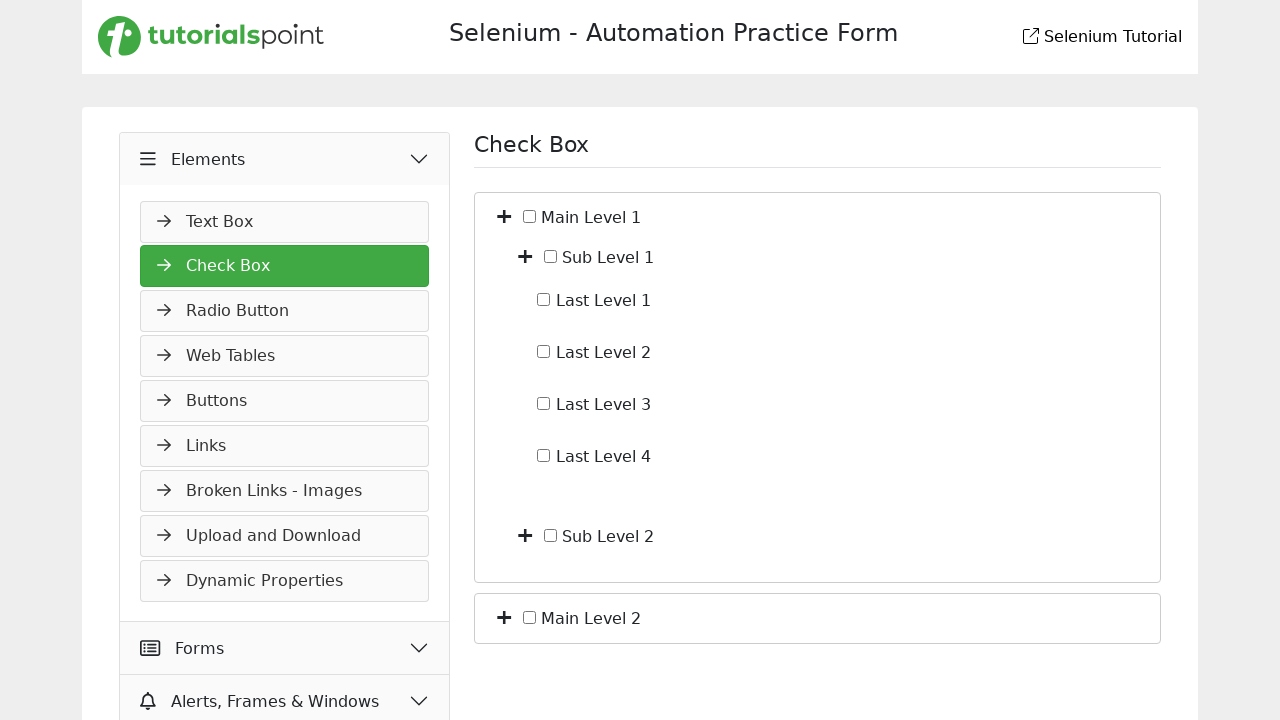

Clicked plus icon to expand checkbox tree node at (525, 534) on [class*="plus"] >> nth=2
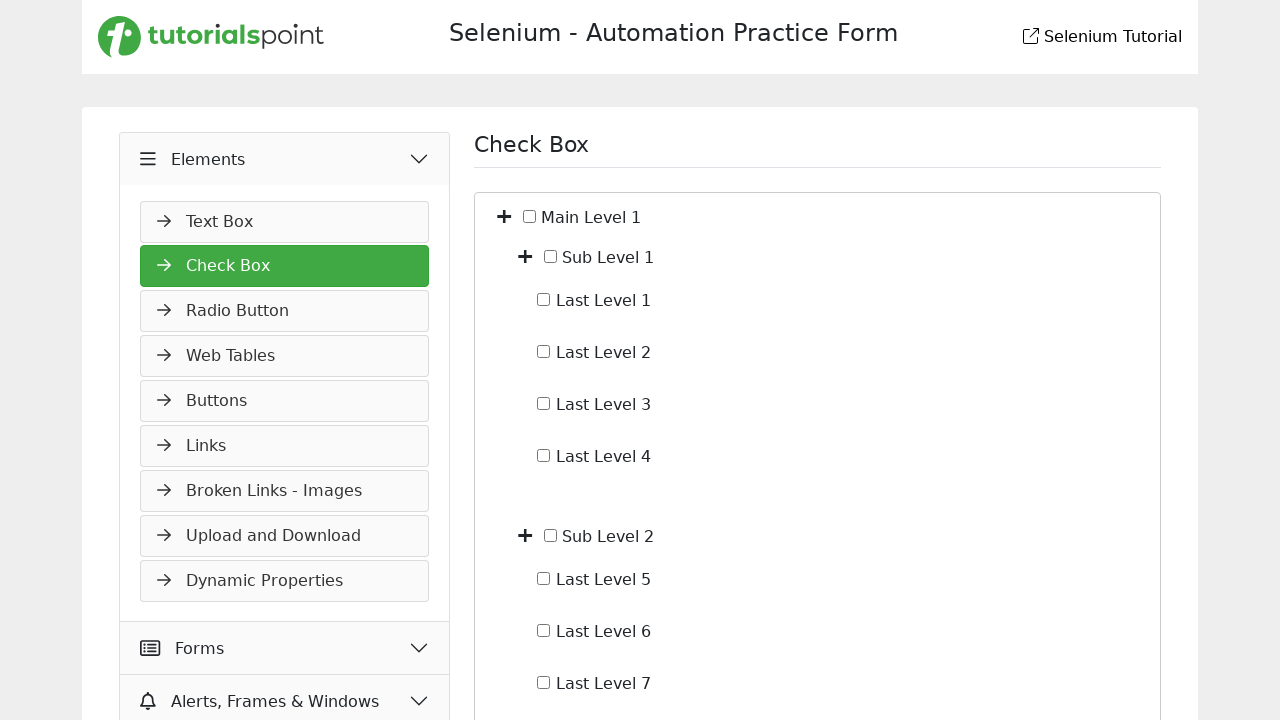

Clicked plus icon to expand checkbox tree node at (504, 592) on [class*="plus"] >> nth=3
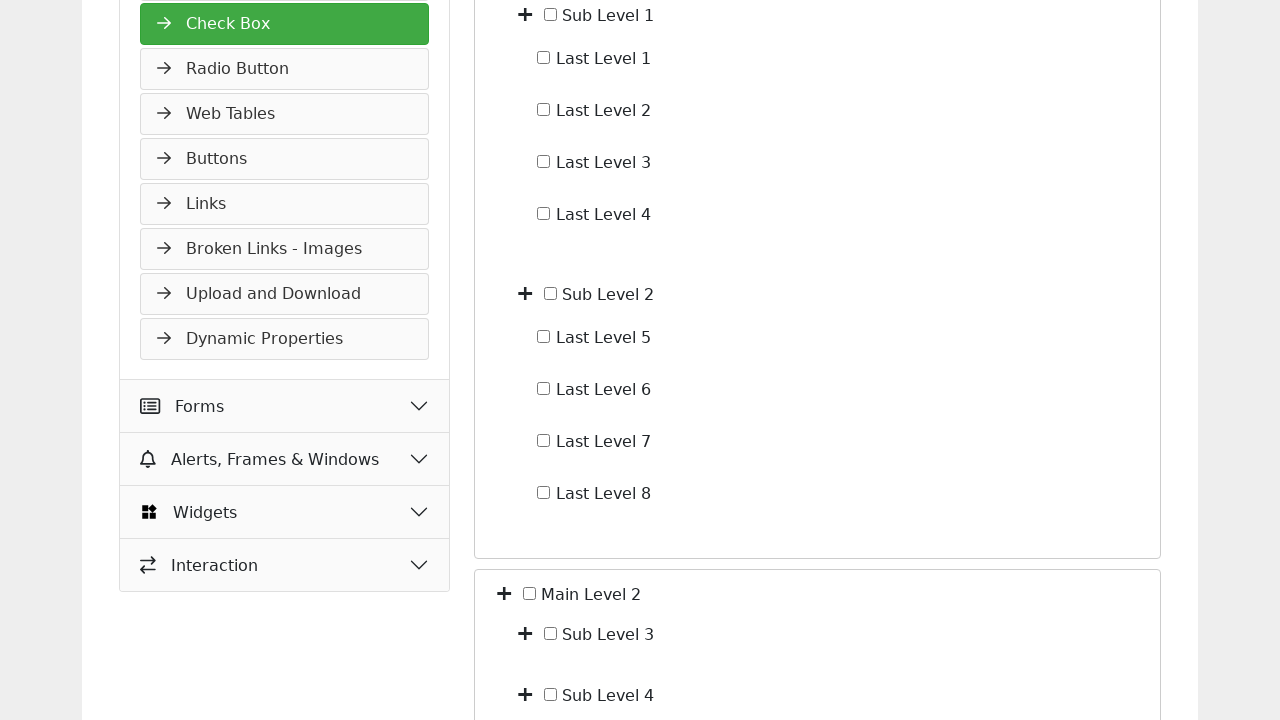

Clicked plus icon to expand checkbox tree node at (525, 632) on [class*="plus"] >> nth=4
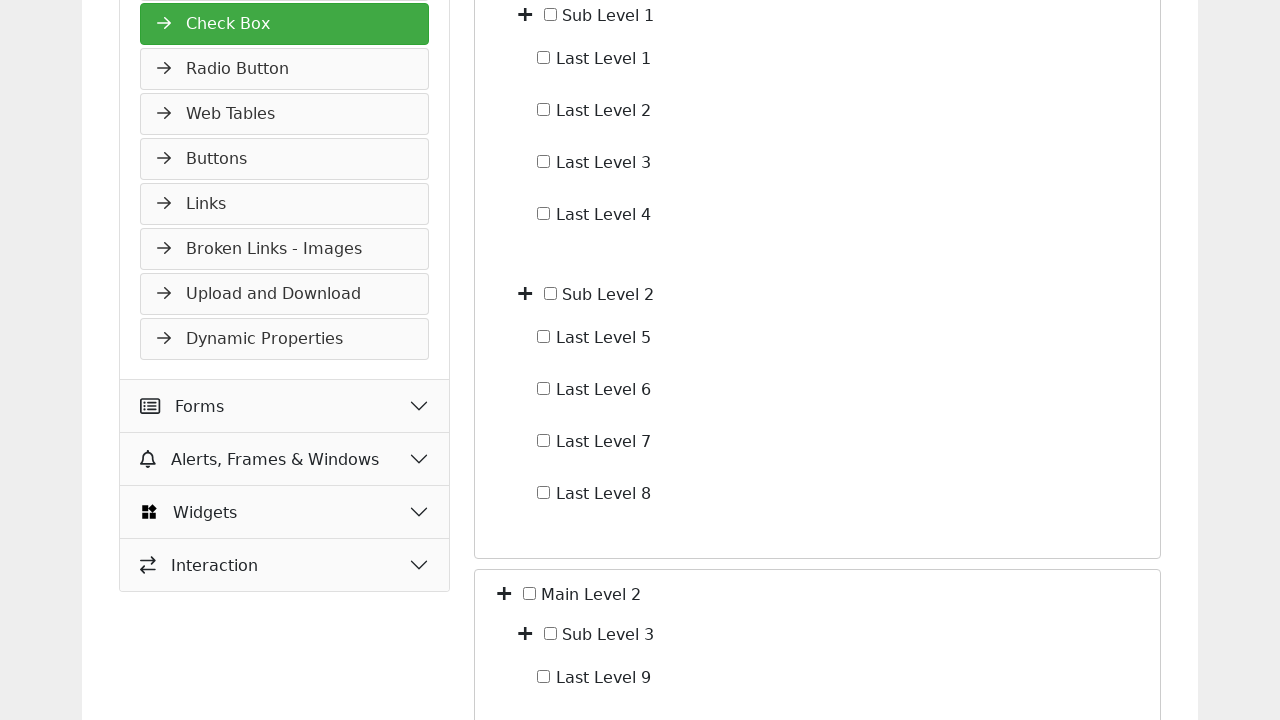

Clicked plus icon to expand checkbox tree node at (525, 581) on [class*="plus"] >> nth=5
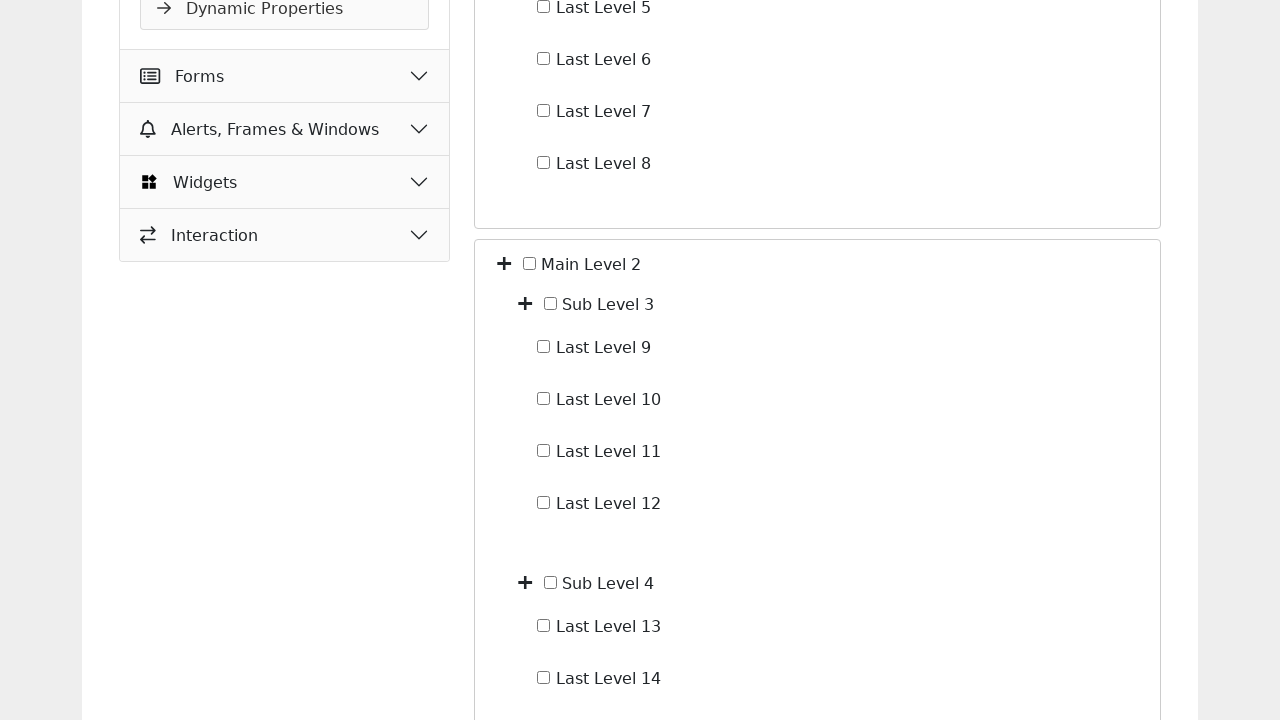

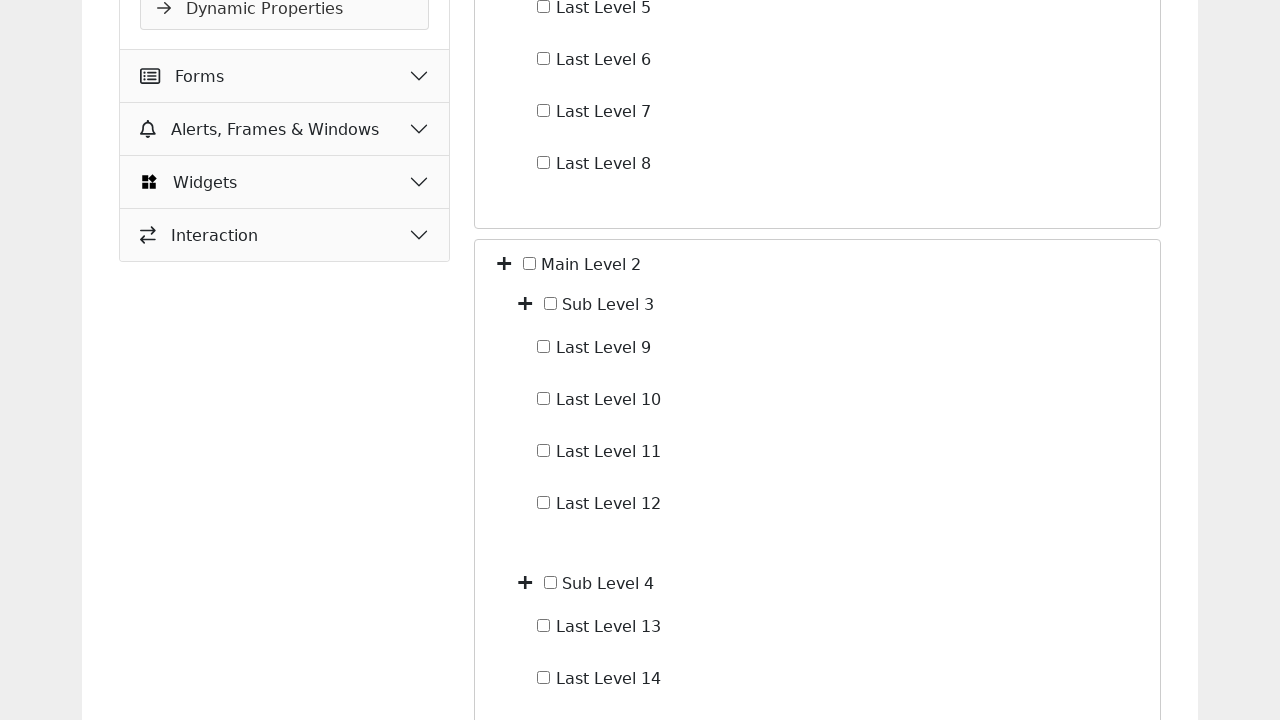